Tests click functionality by clicking an Add Element button and verifying a new element appears

Starting URL: https://the-internet.herokuapp.com/add_remove_elements/

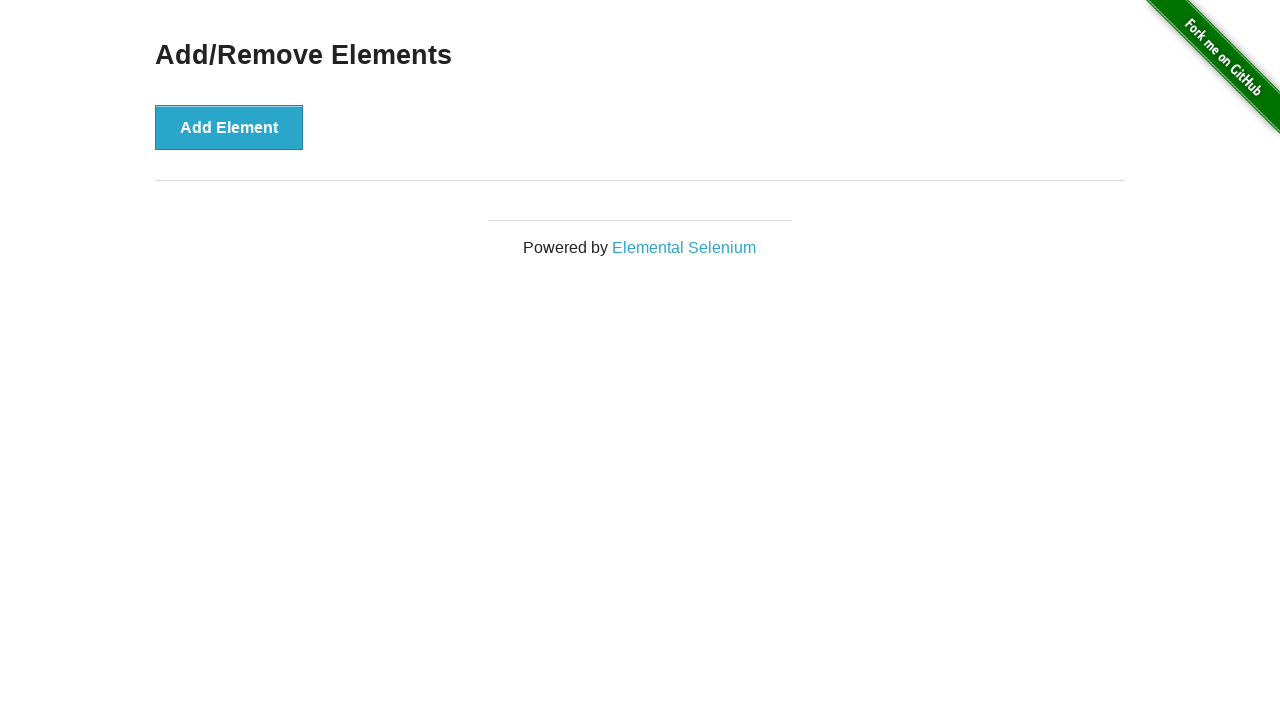

Page loaded and network idle state reached
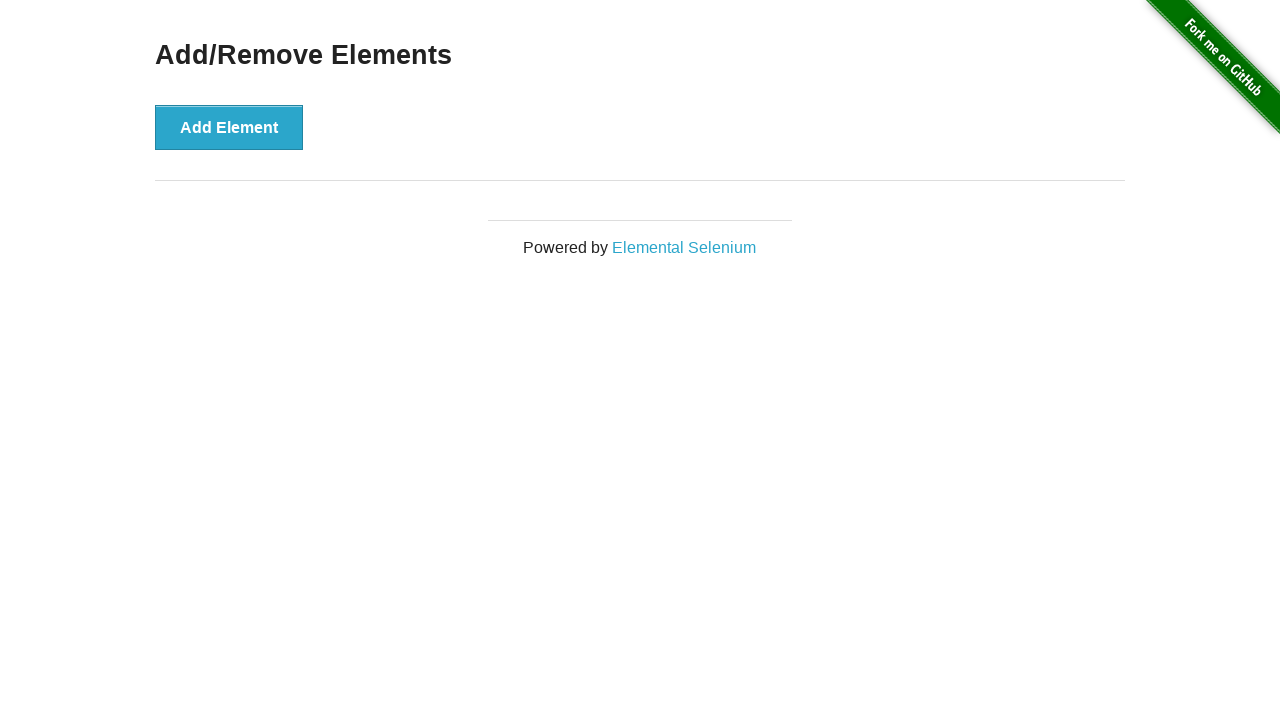

Verified no manually added elements exist initially
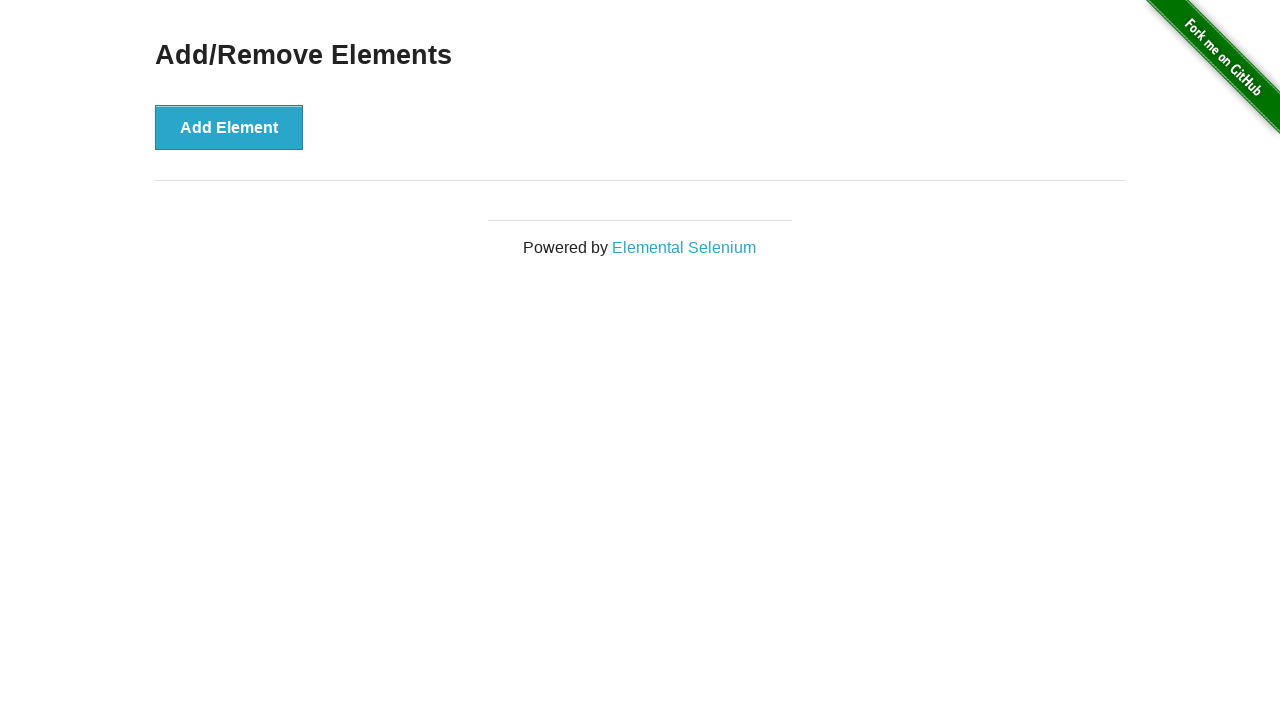

Clicked the 'Add Element' button at (229, 127) on button:has-text('Add Element')
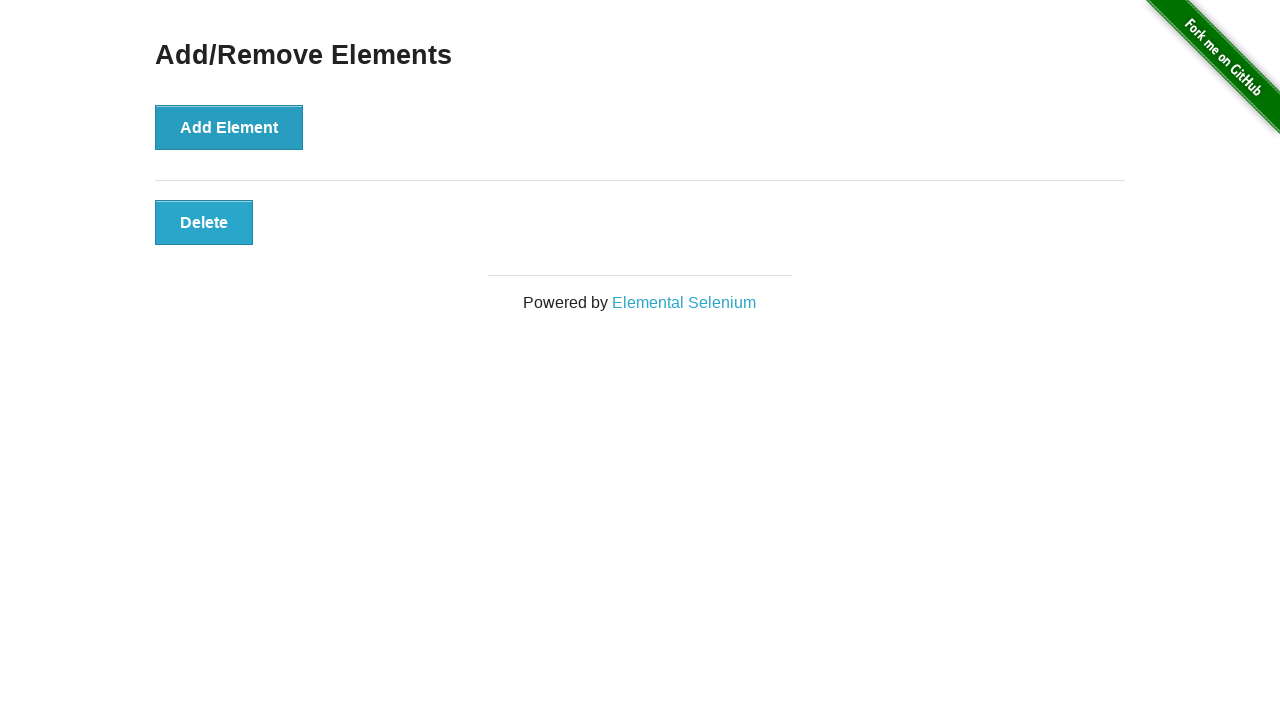

Verified new element was added successfully
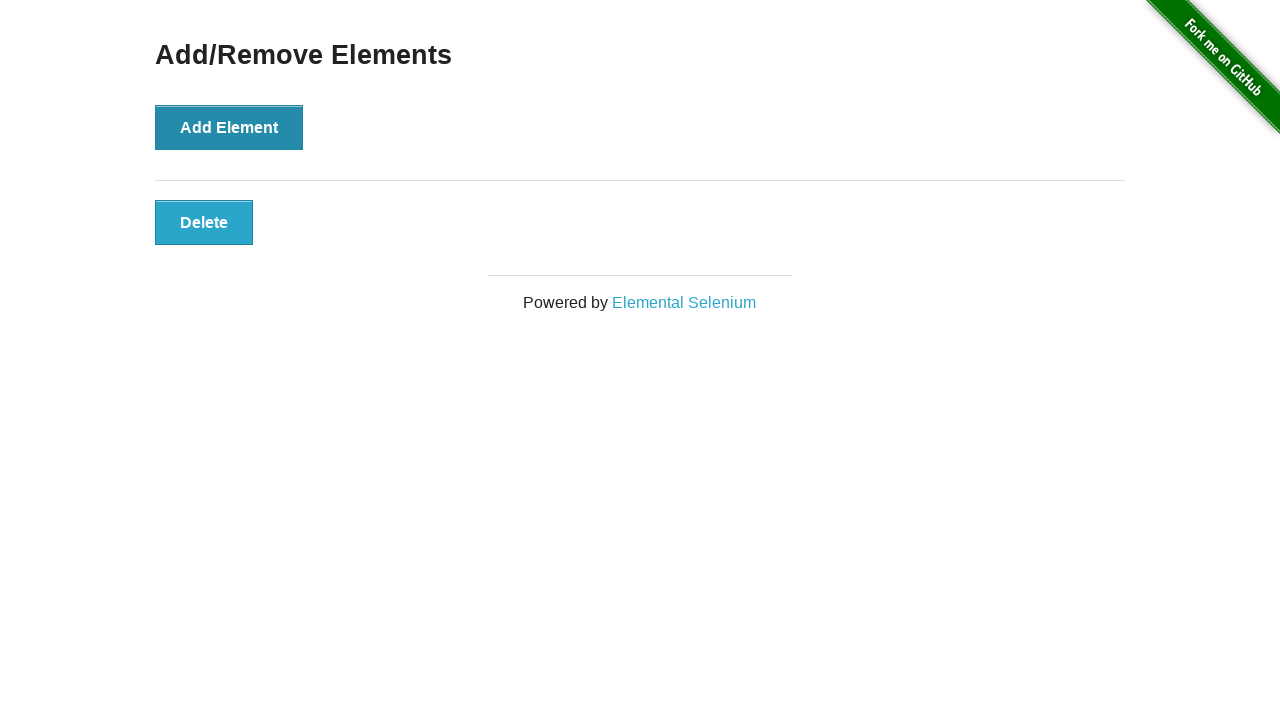

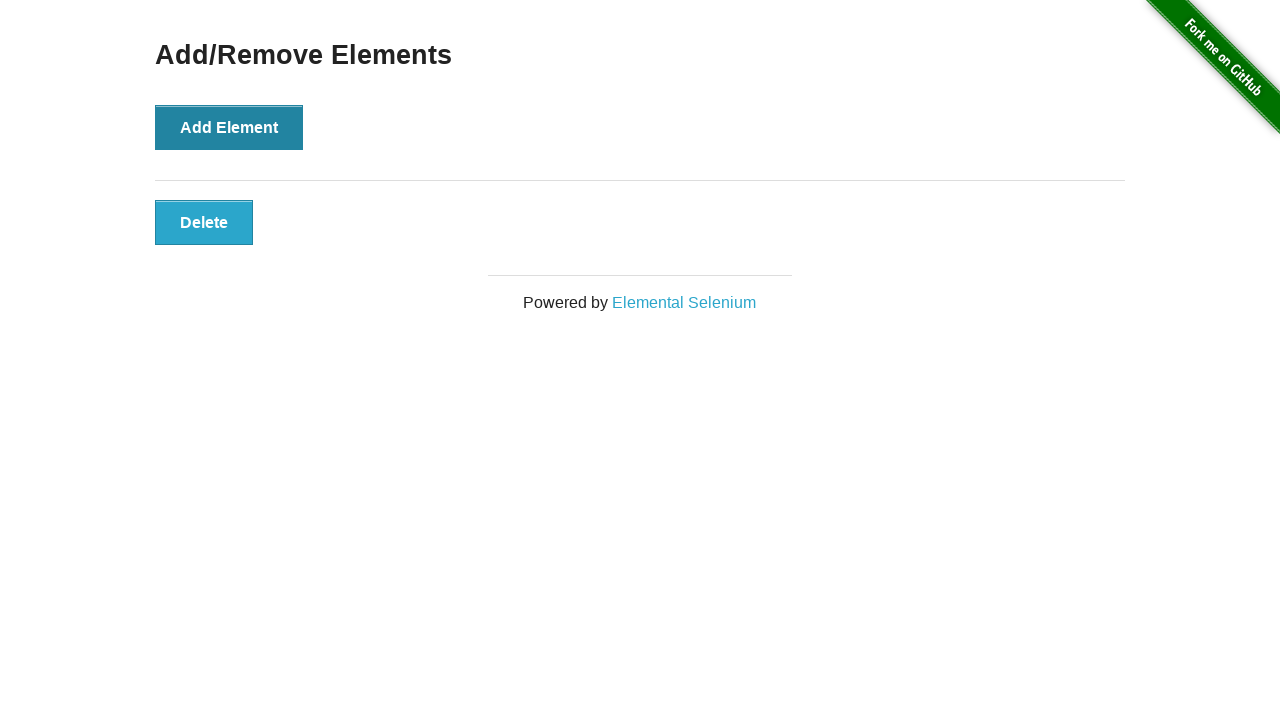